Tests form filling functionality by entering name, email, phone, and address into a contact form using an array of field locators and values.

Starting URL: https://testautomationpractice.blogspot.com/

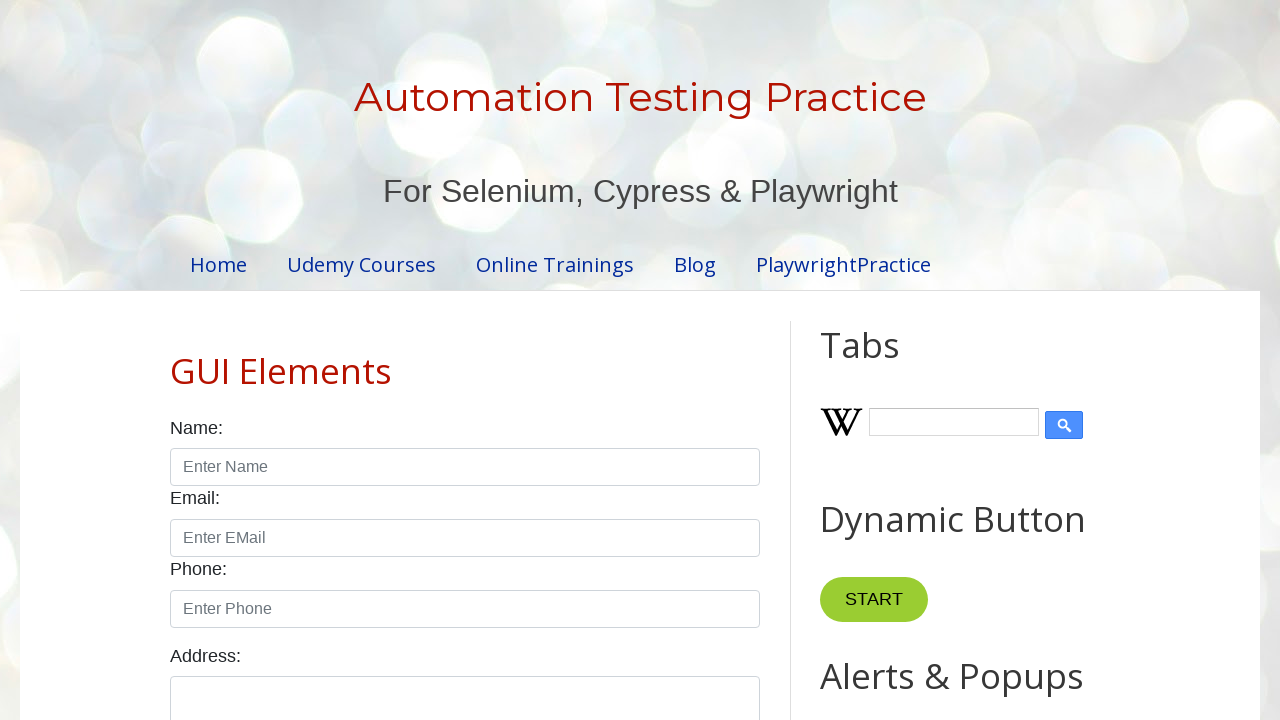

Filled name field with 'sudhish' on input#name
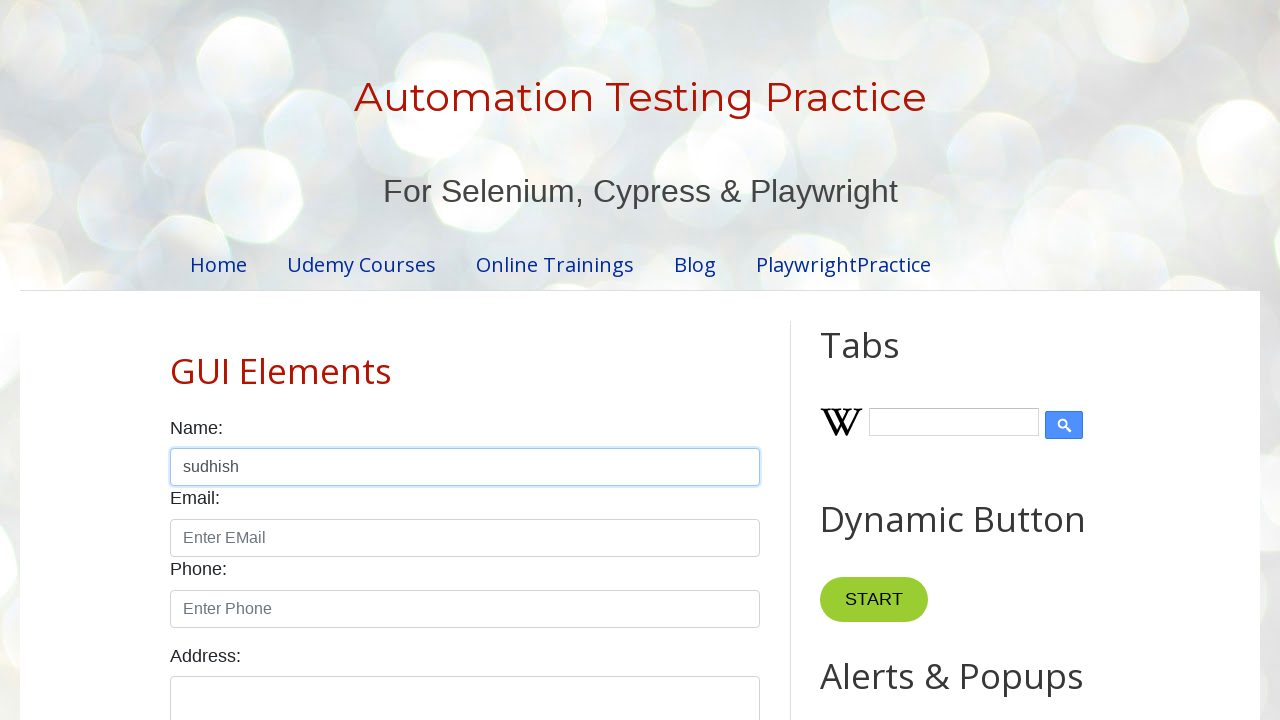

Filled email field with 'sudhish@gmail.com' on input#email
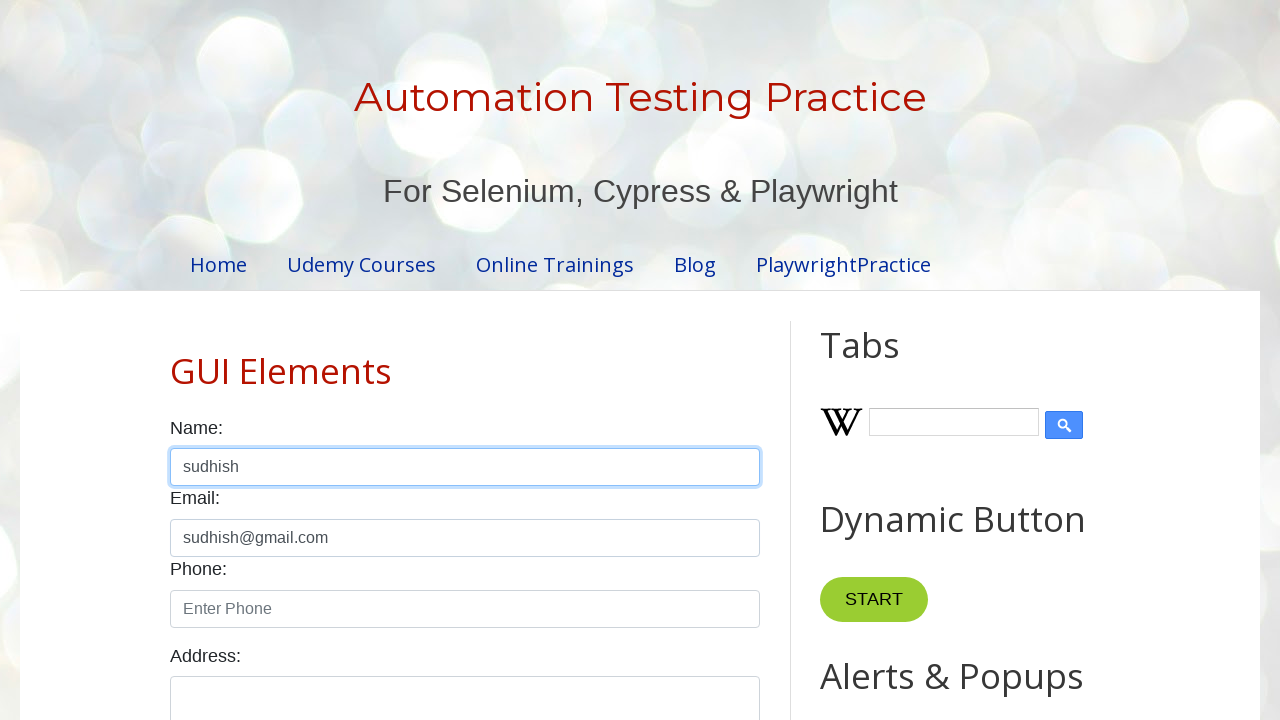

Filled phone field with '9876543210' on input#phone
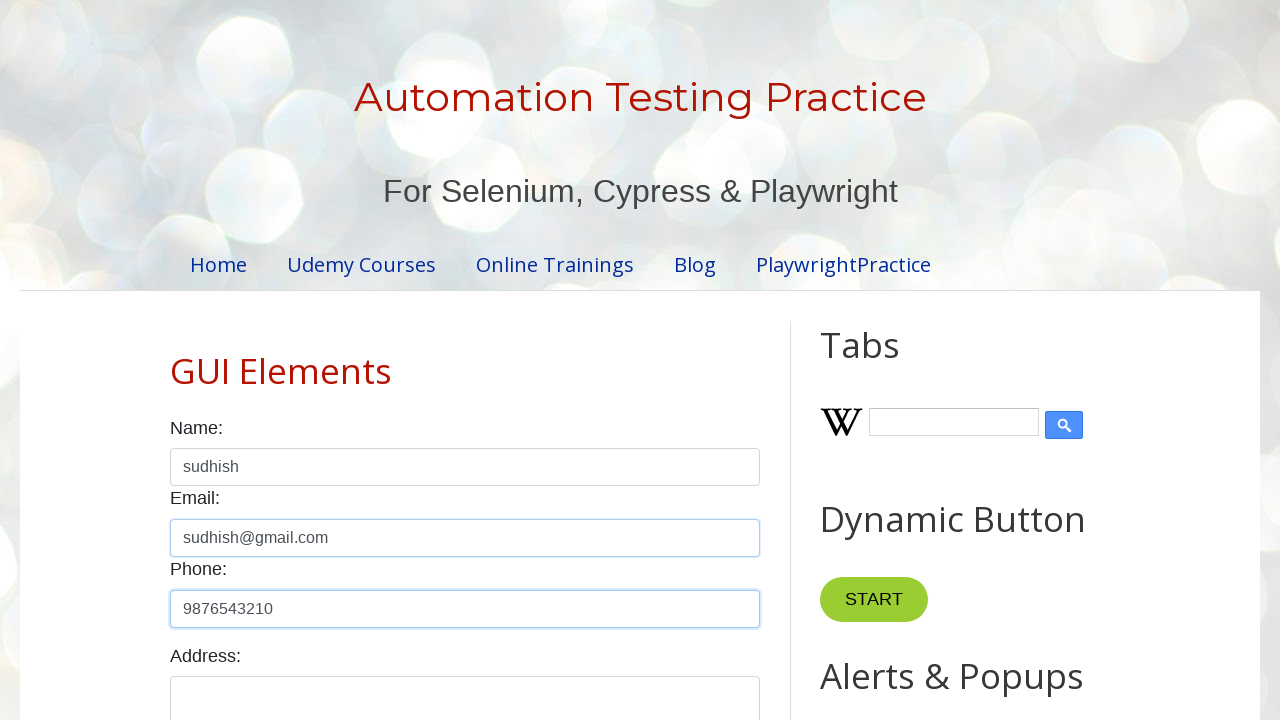

Filled address field with '47/19 7th street AE block anna nagar chennai' on textarea#textarea
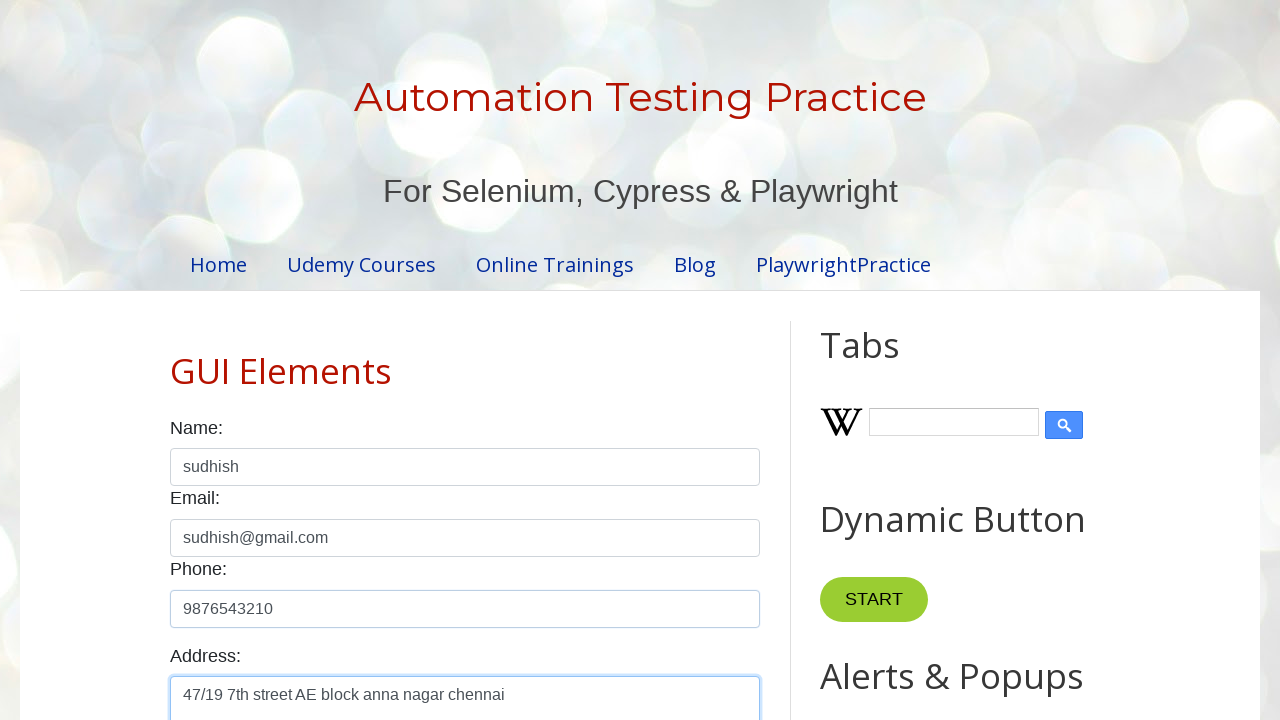

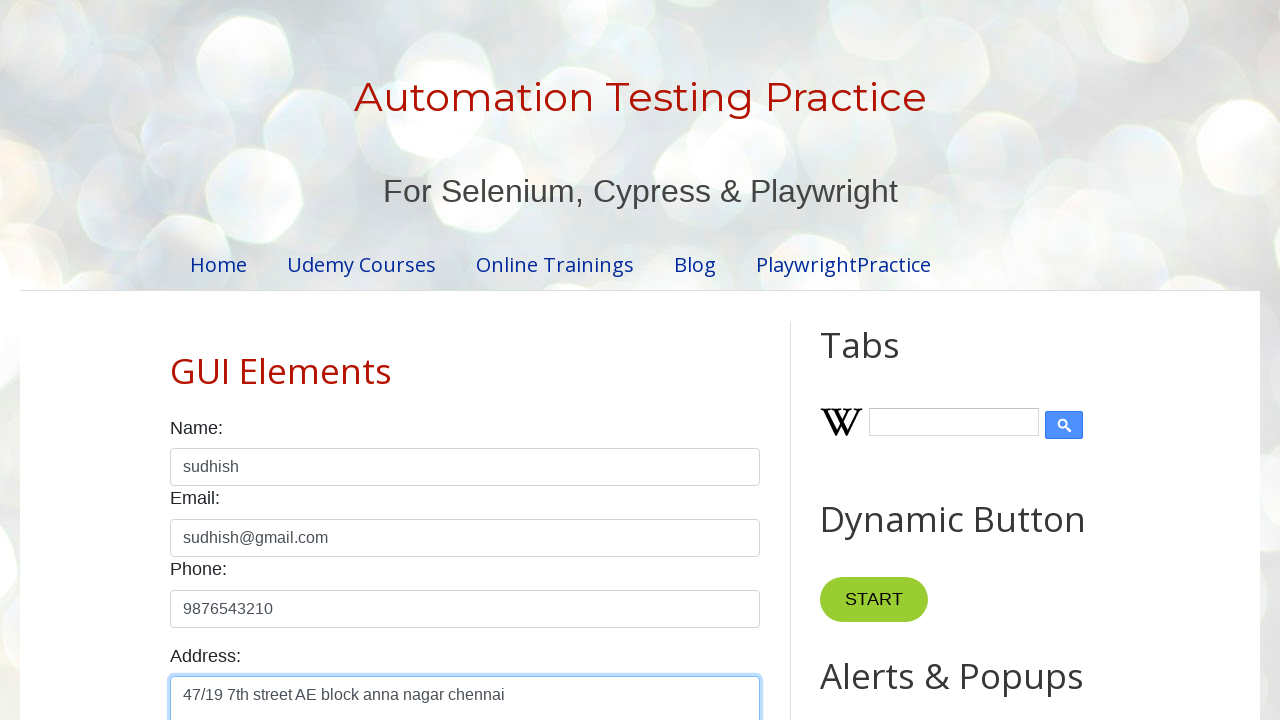